Navigates to a blog page and clicks on a link containing the text "Open"

Starting URL: https://omayo.blogspot.com/2013/05/page-one.html

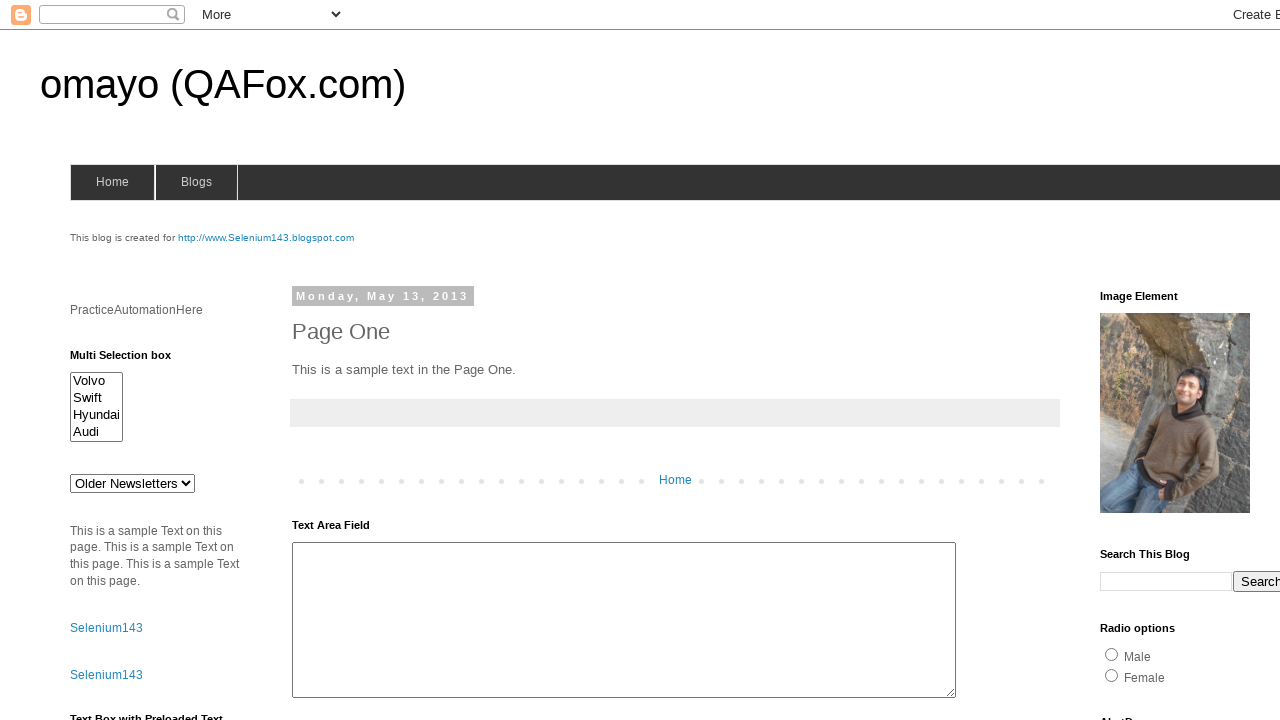

Navigated to blog page https://omayo.blogspot.com/2013/05/page-one.html
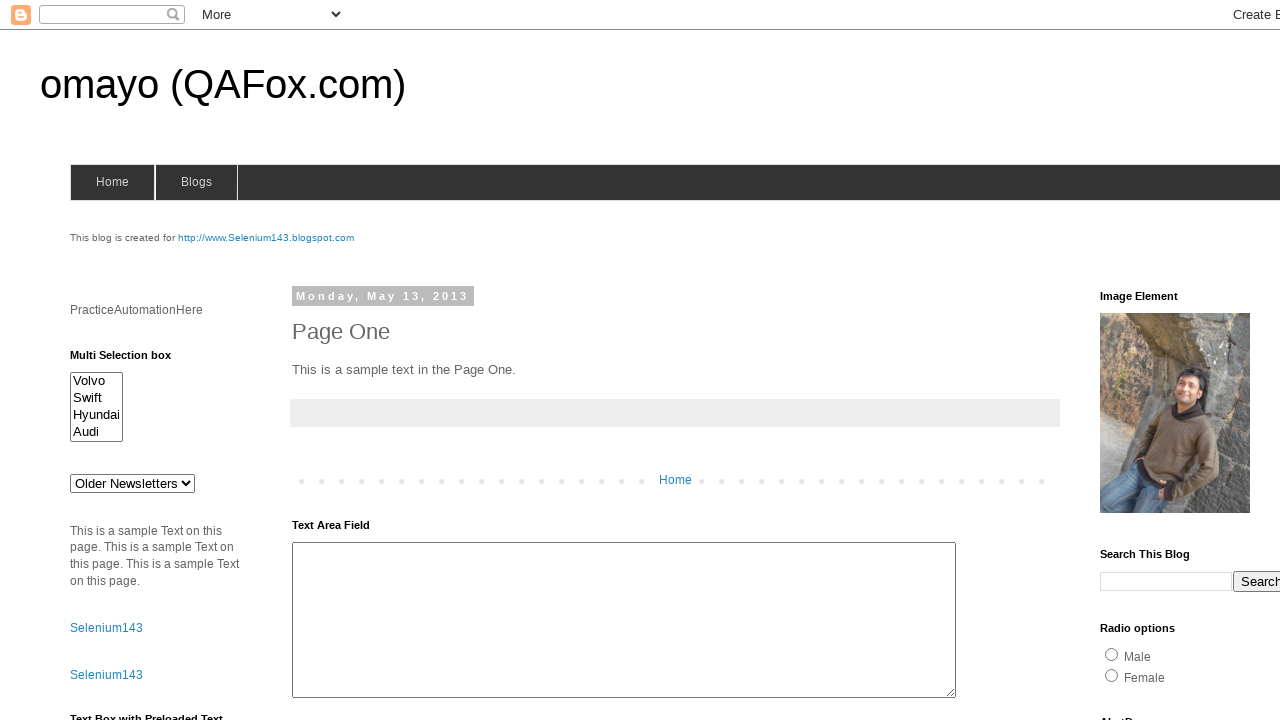

Clicked on link containing 'Open' text at (132, 360) on a:has-text('Open')
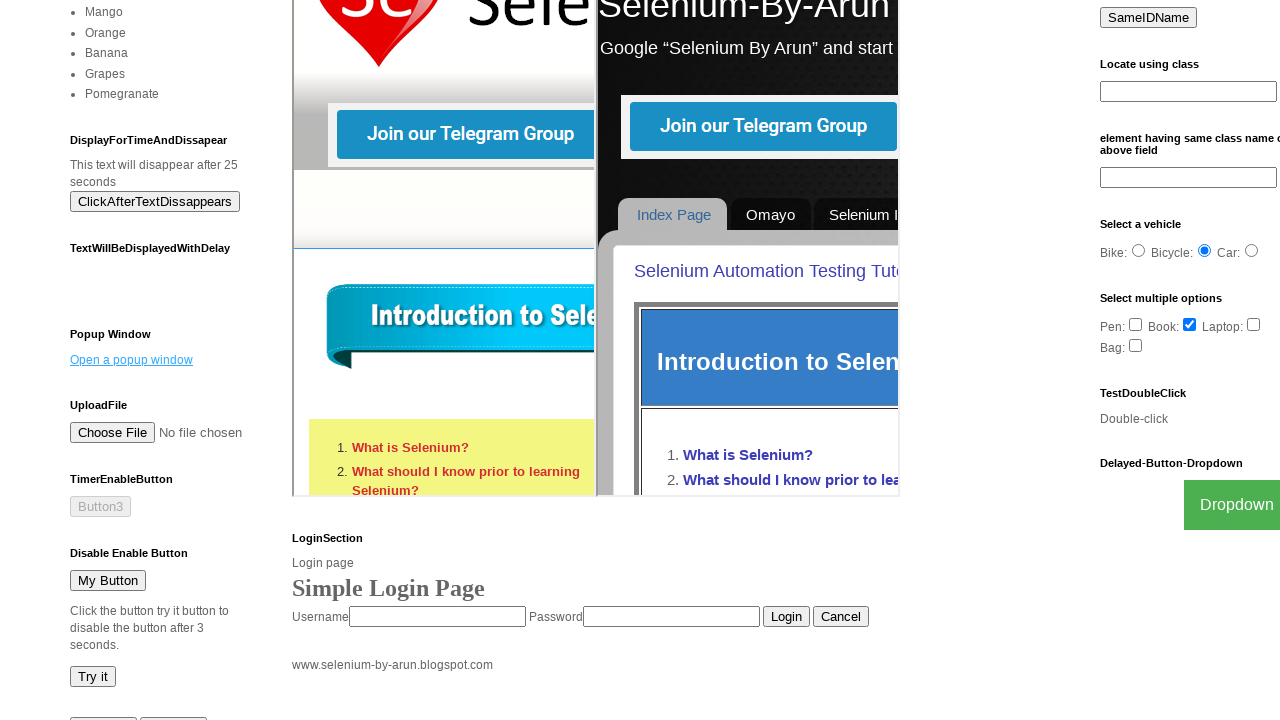

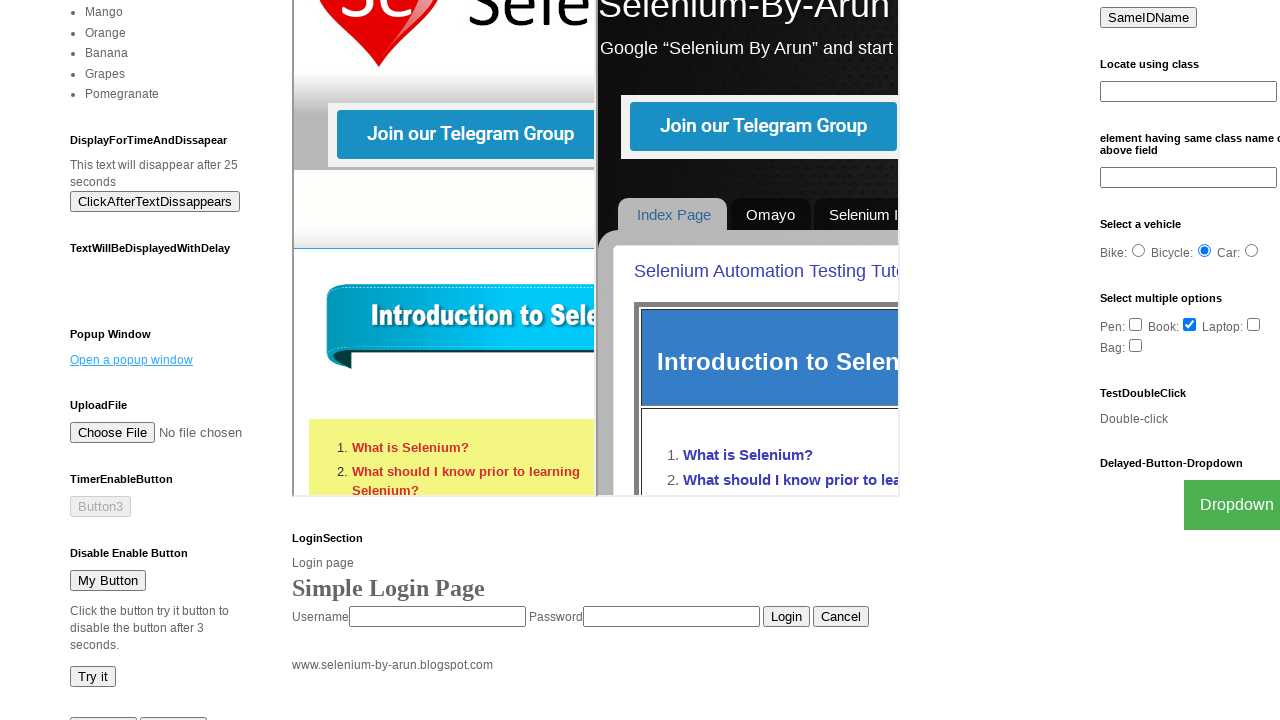